Tests that clicking on the Buyer label reveals the buyer search input field.

Starting URL: https://prozorro.gov.ua/en

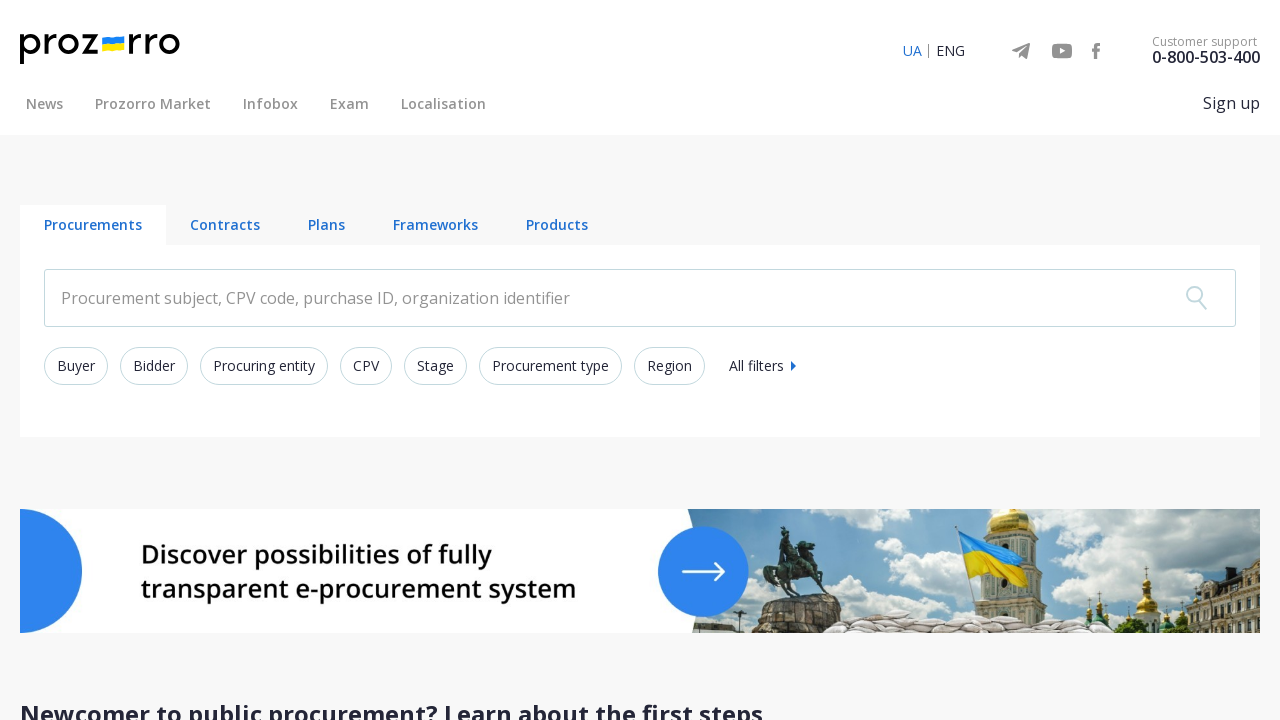

Clicked on the Buyer label to reveal buyer search input field at (76, 366) on label[for='buyer']
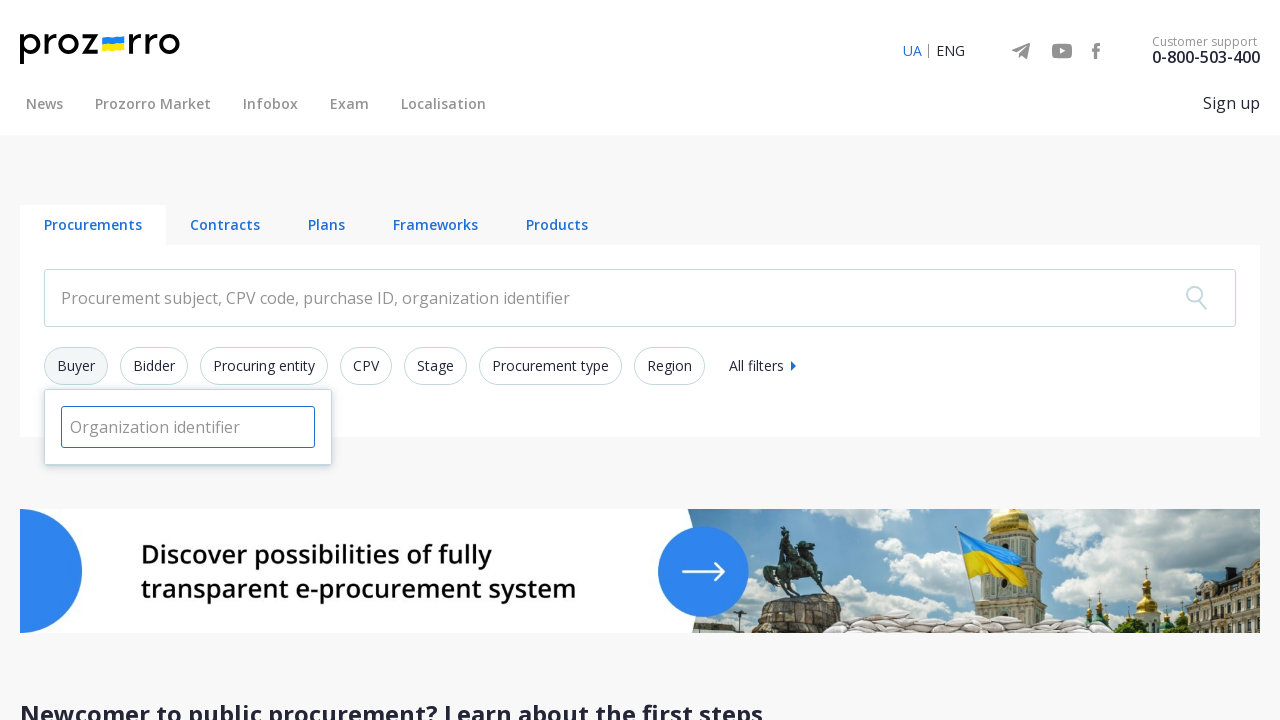

Verified buyer search input field is available
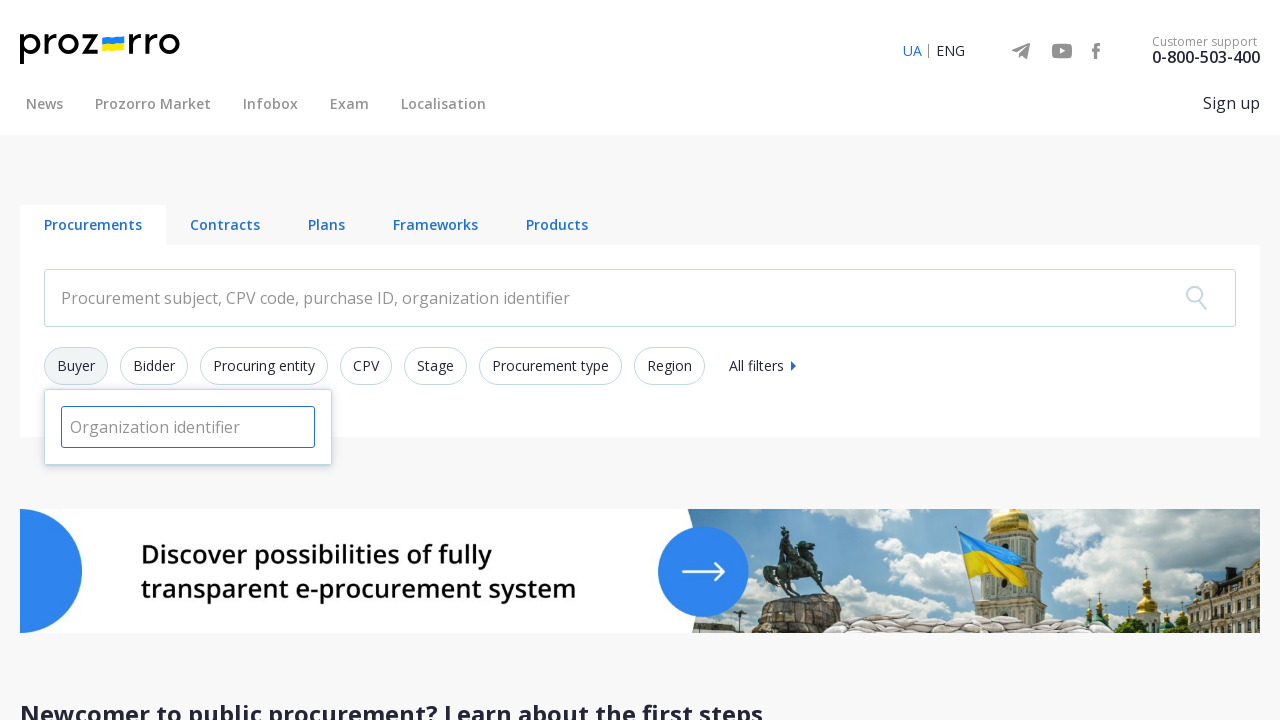

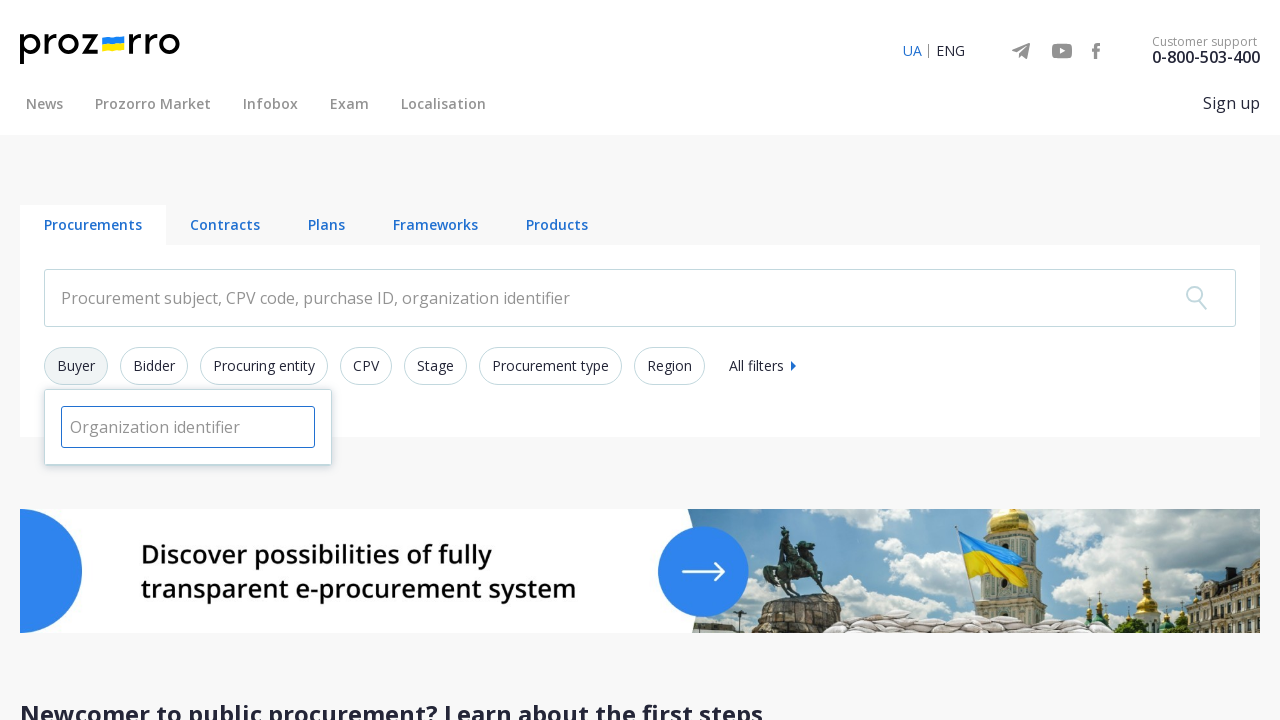